Tests autocomplete dropdown functionality by typing partial text and selecting a specific country from the suggestions

Starting URL: http://www.rahulshettyacademy.com/dropdownsPractise/

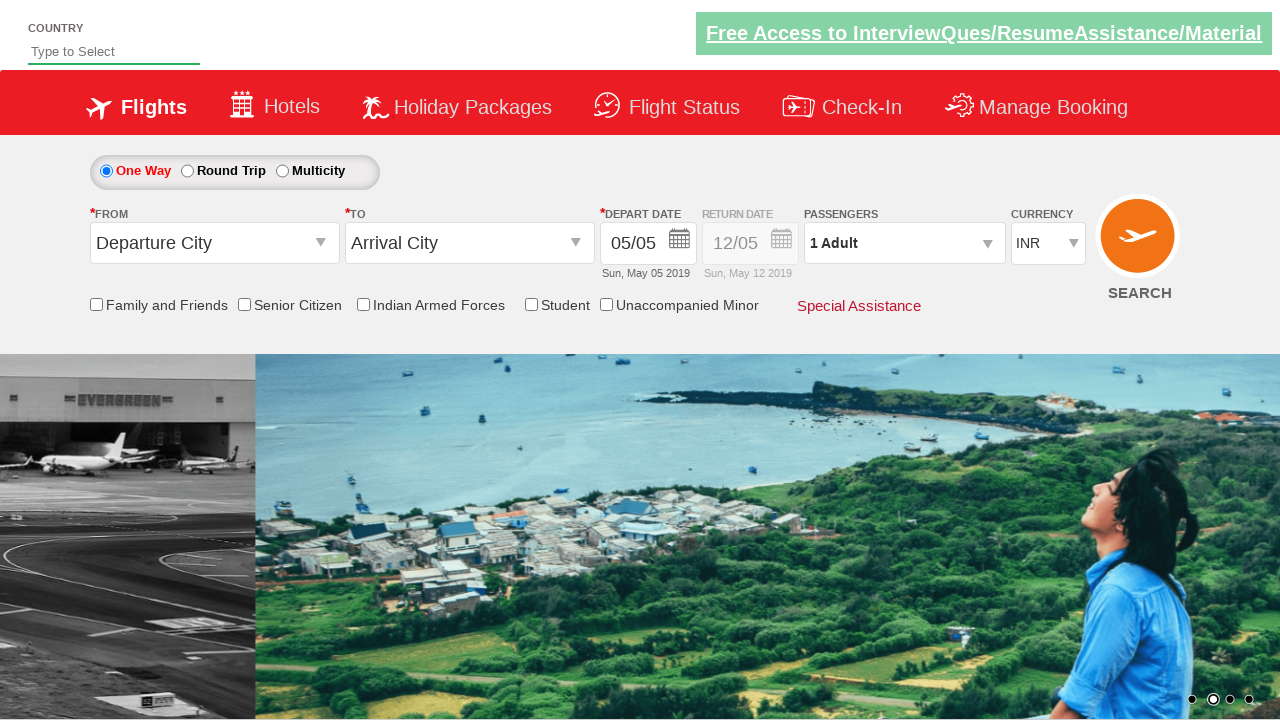

Typed 'ind' in the autosuggest field to trigger dropdown on #autosuggest
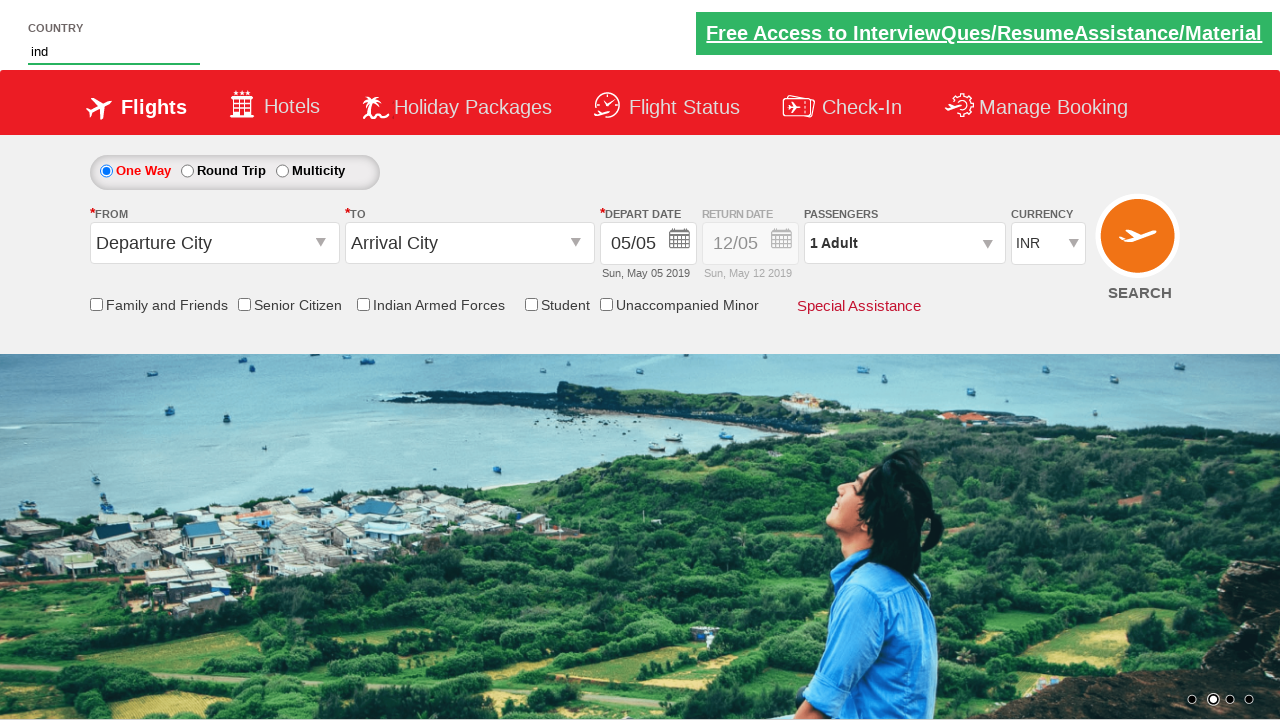

Waited for autocomplete dropdown suggestions to appear
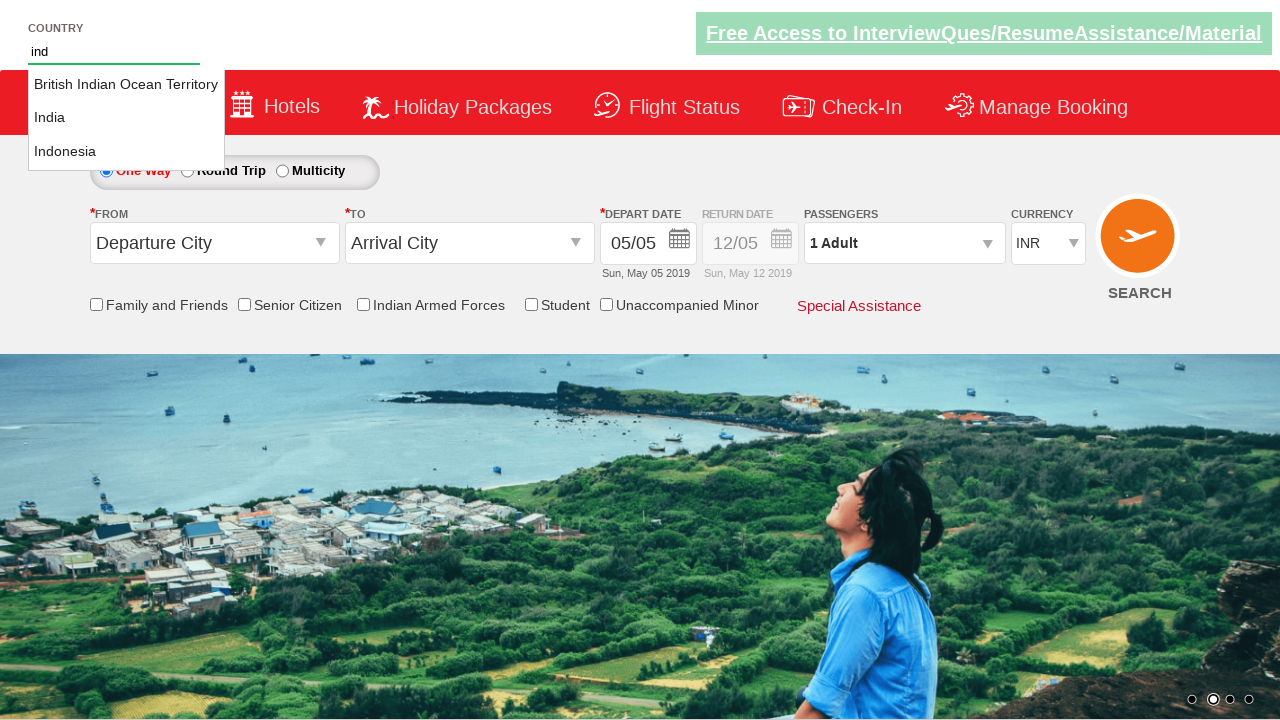

Retrieved all dropdown suggestion items
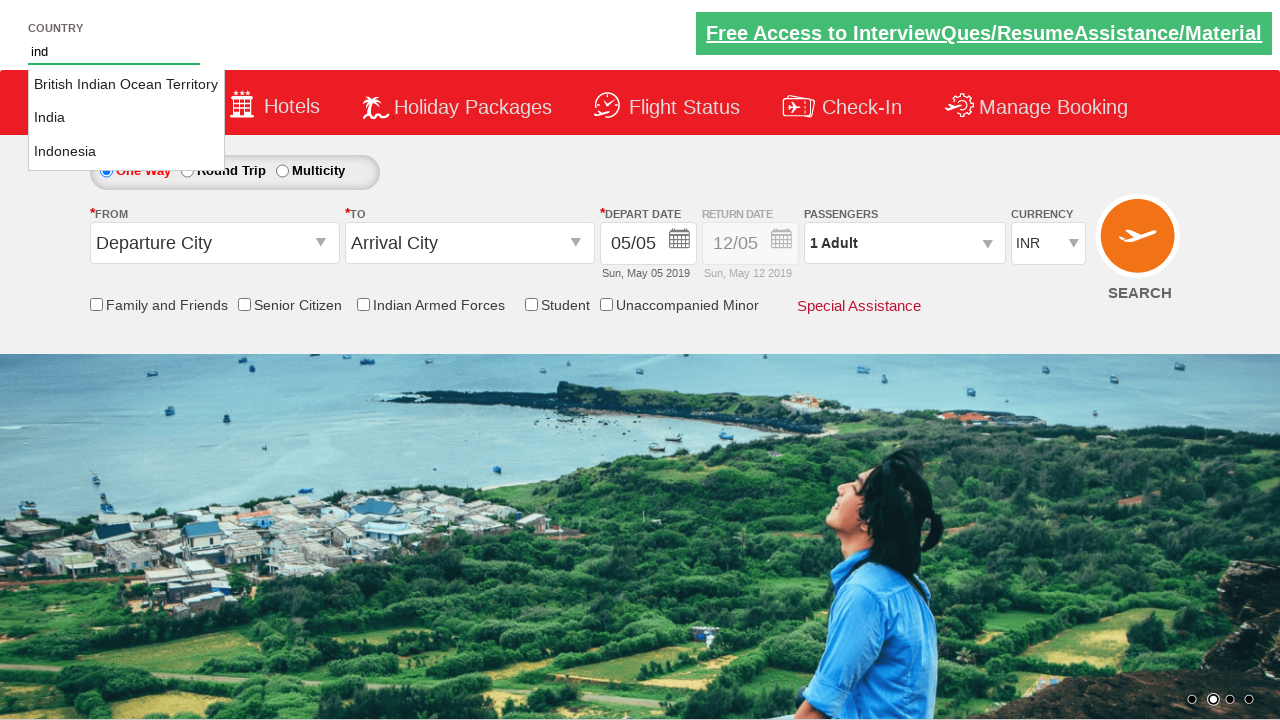

Found and clicked 'India' from the autocomplete suggestions
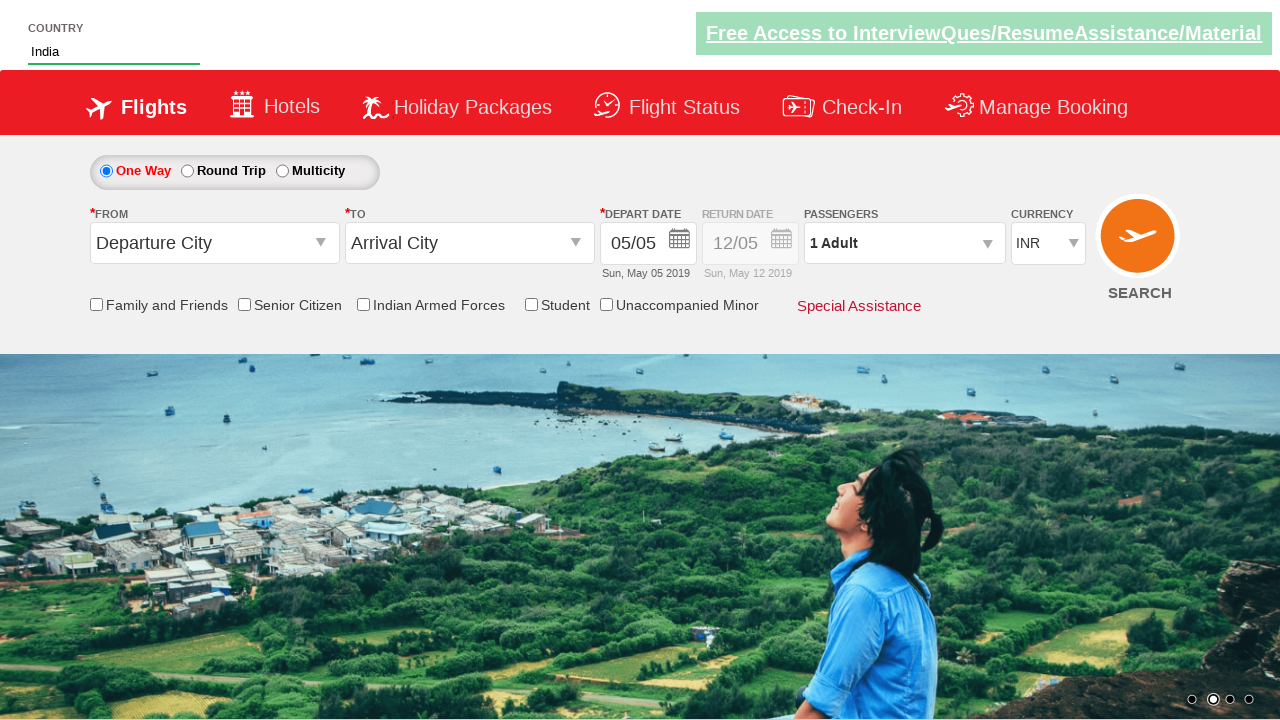

Verified that 'India' was selected correctly in the autosuggest field
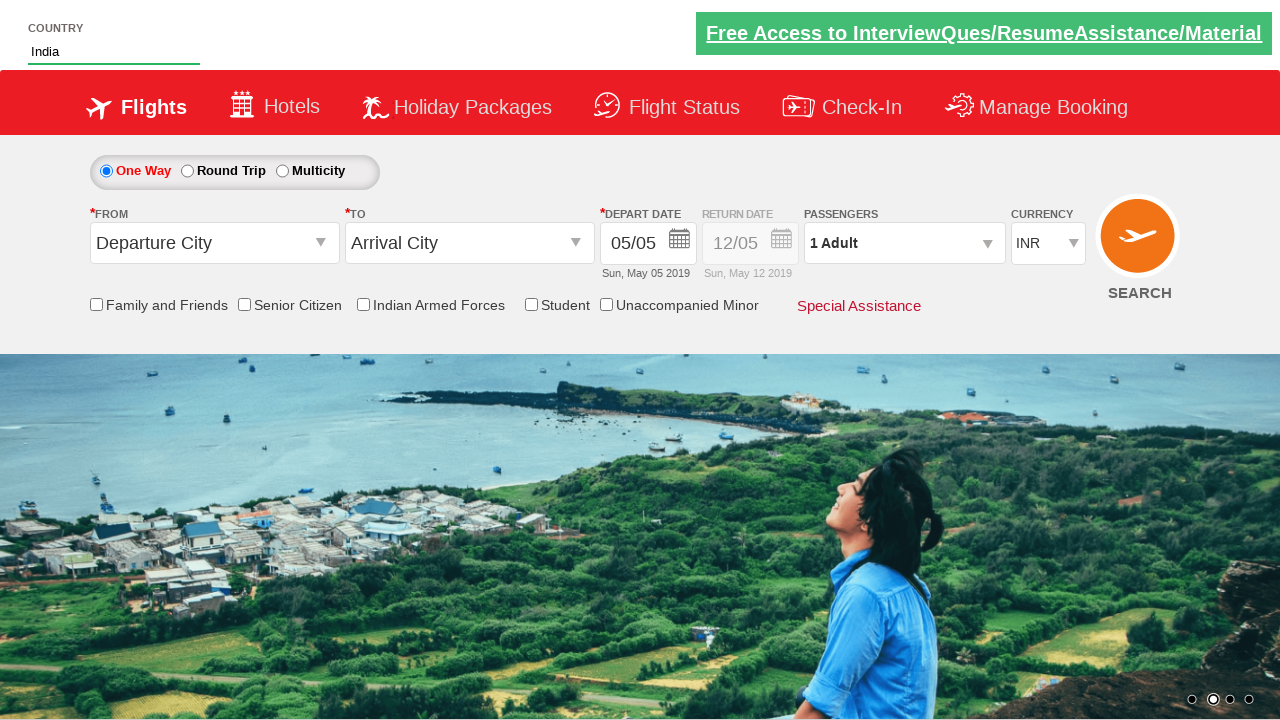

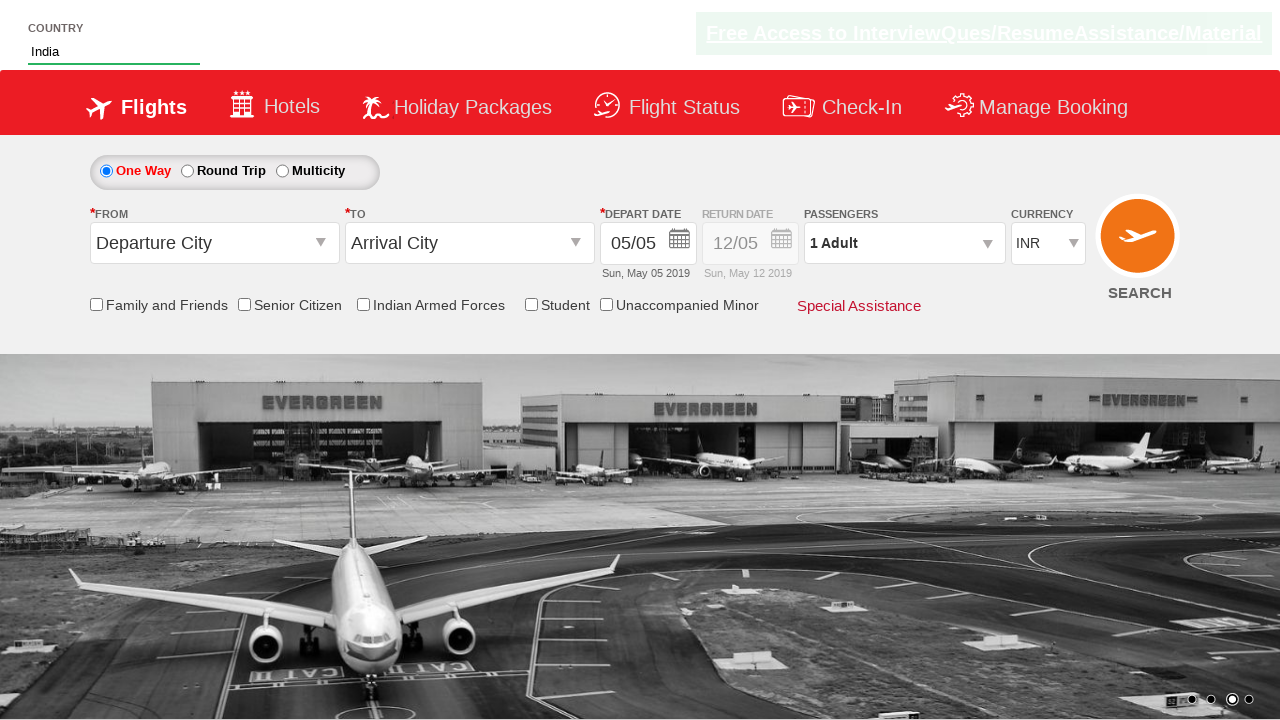